Tests checkbox functionality by navigating to the Checkboxes page and clicking on the first checkbox to toggle its state

Starting URL: https://the-internet.herokuapp.com/

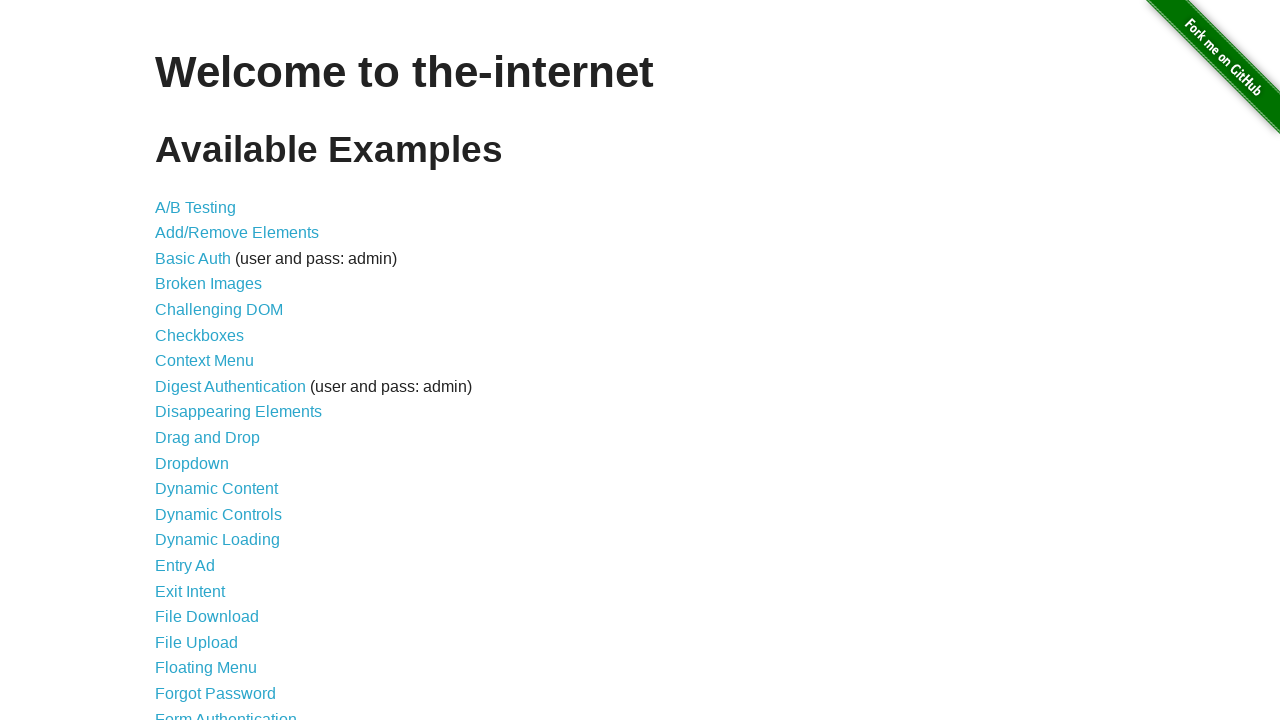

Clicked on the Checkboxes link to navigate to the checkbox page at (200, 335) on text=Checkboxes
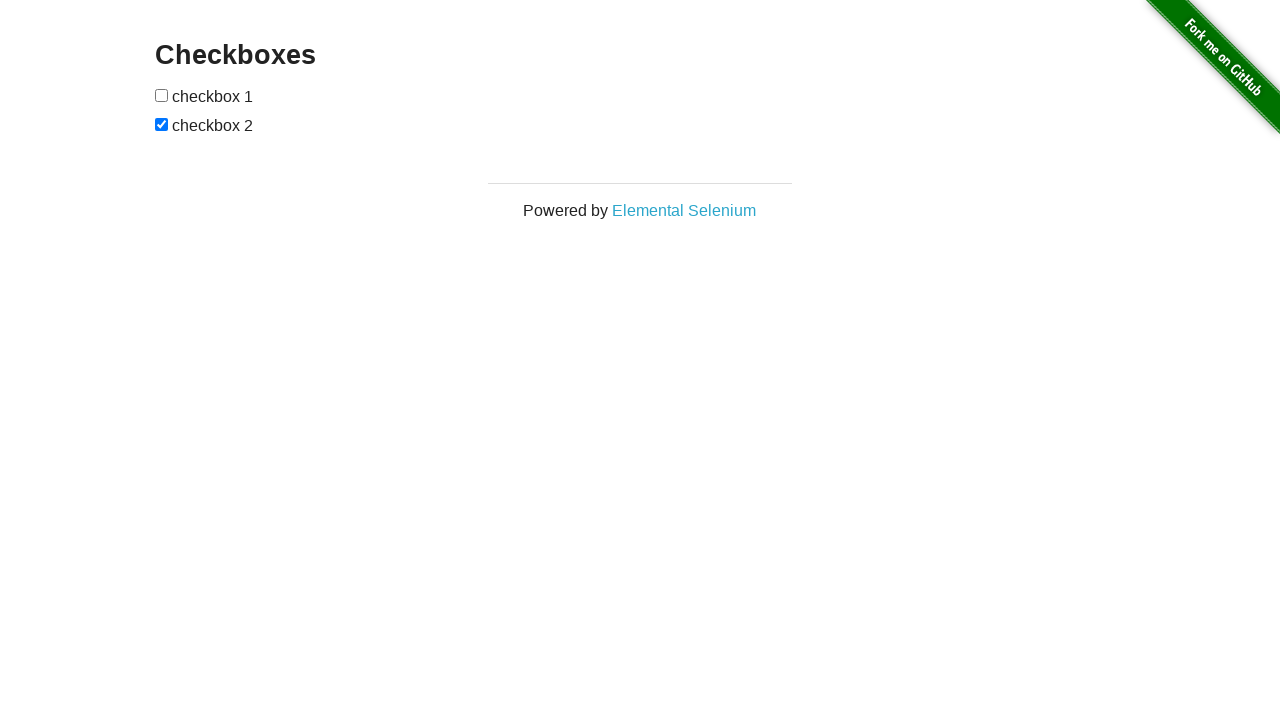

Clicked on the first checkbox to toggle its state at (162, 95) on xpath=//input[1]
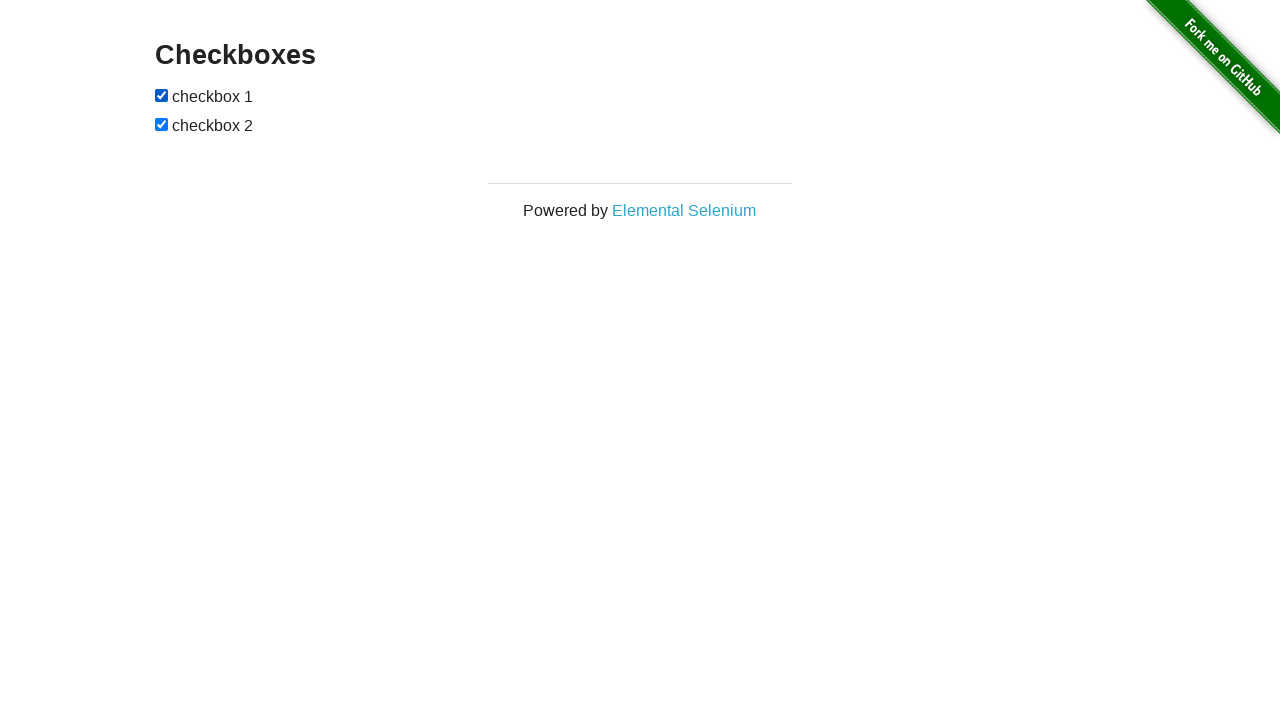

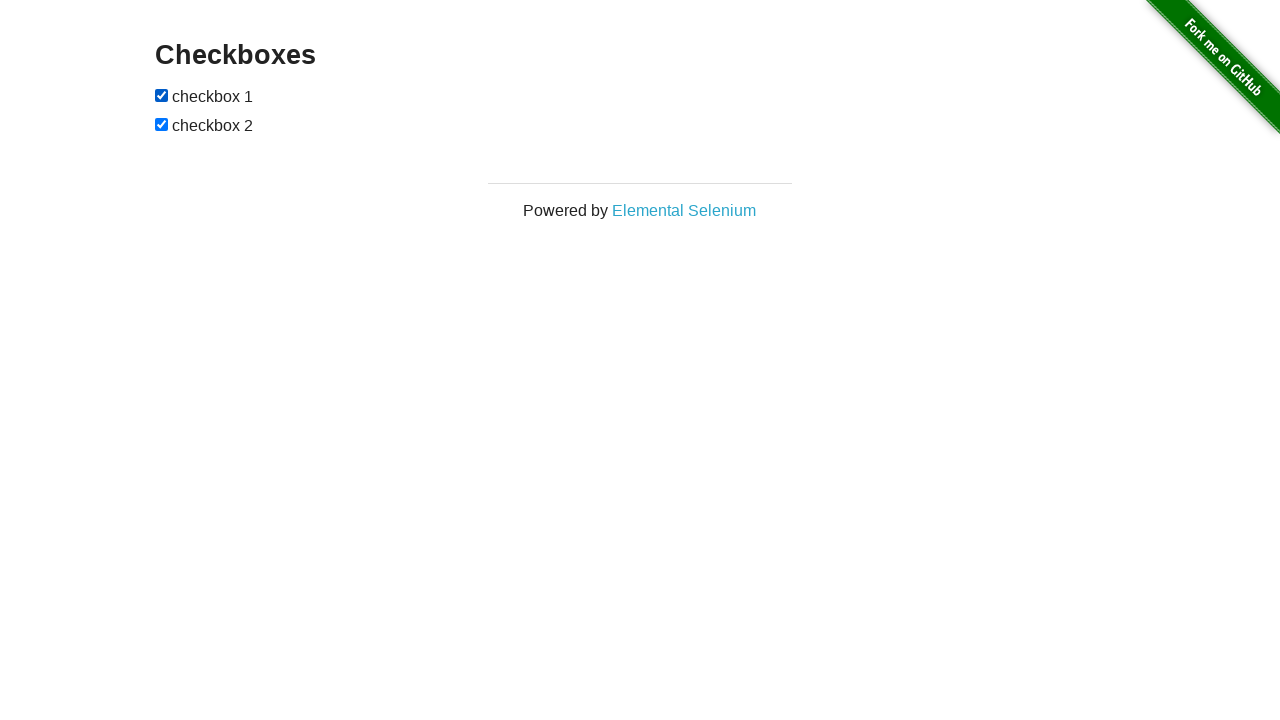